Tests login form interaction by filling username and password fields, attempting to sign in, and clicking the forgot password link

Starting URL: https://rahulshettyacademy.com/locatorspractice/

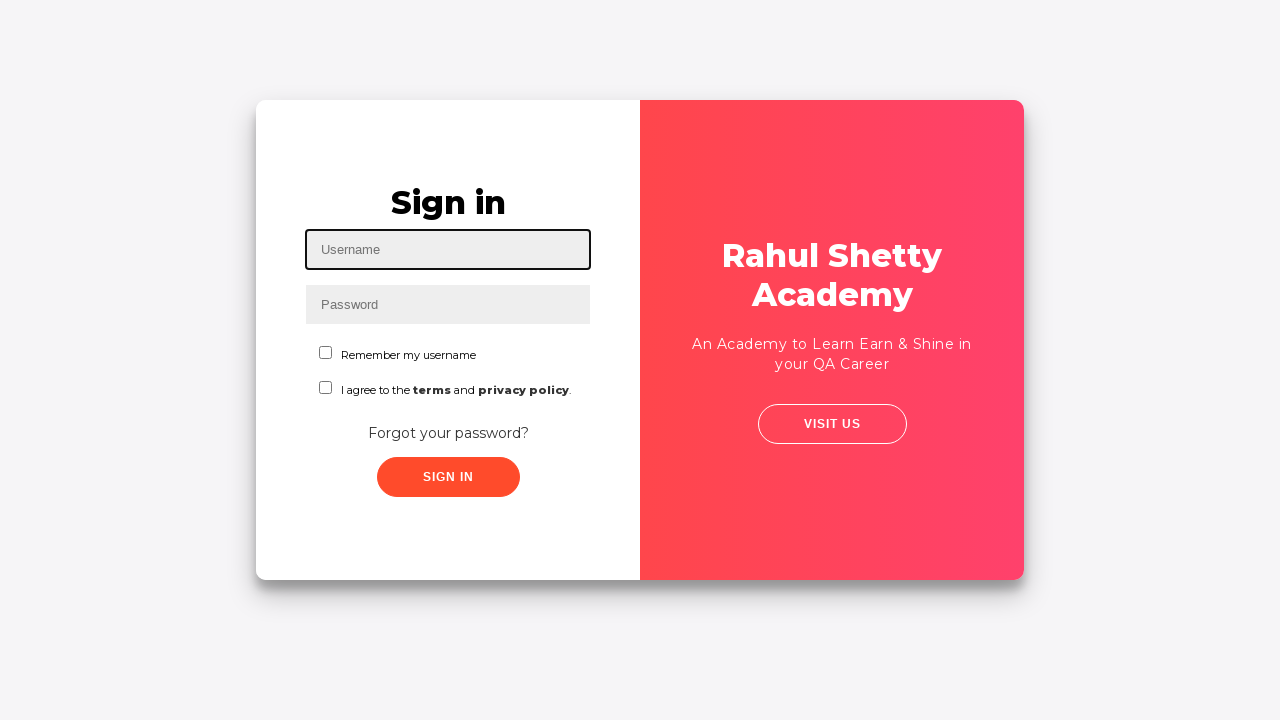

Filled username field with 'NagendraReddy' on #inputUsername
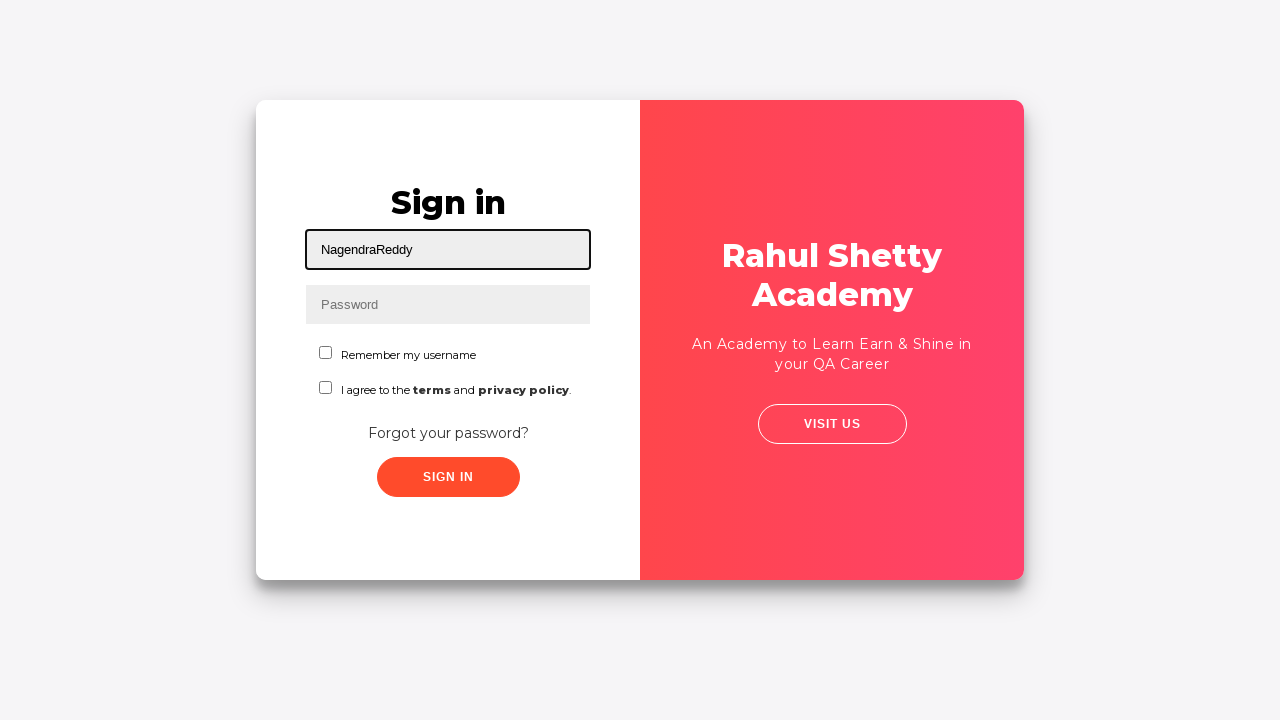

Filled password field with 'nagendra123' on input[name='inputPassword']
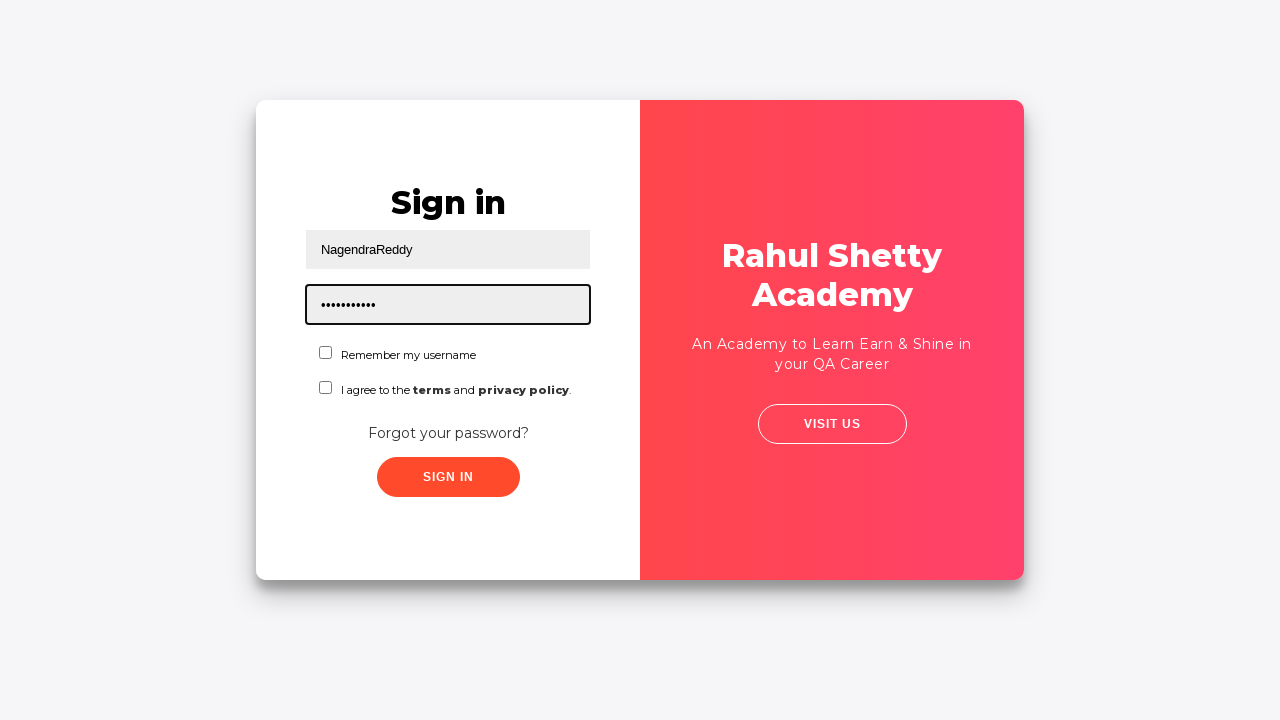

Clicked sign in button at (448, 477) on .signInBtn
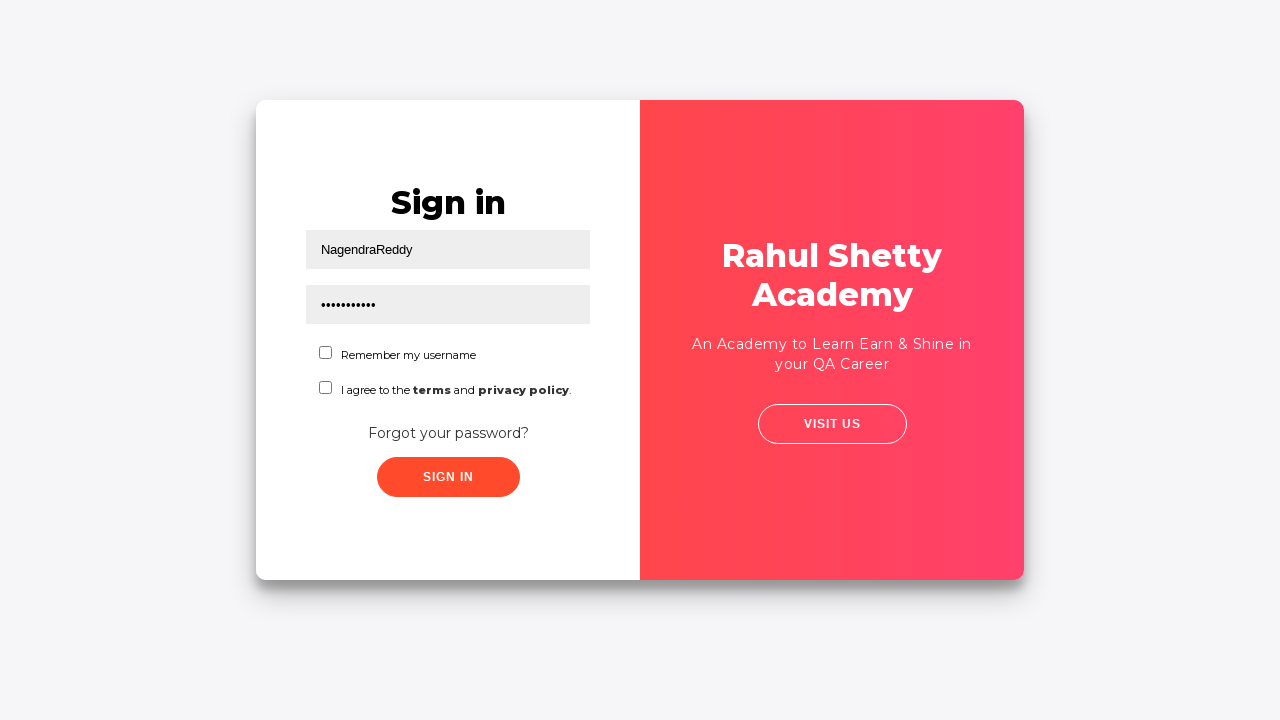

Error message appeared after sign in attempt
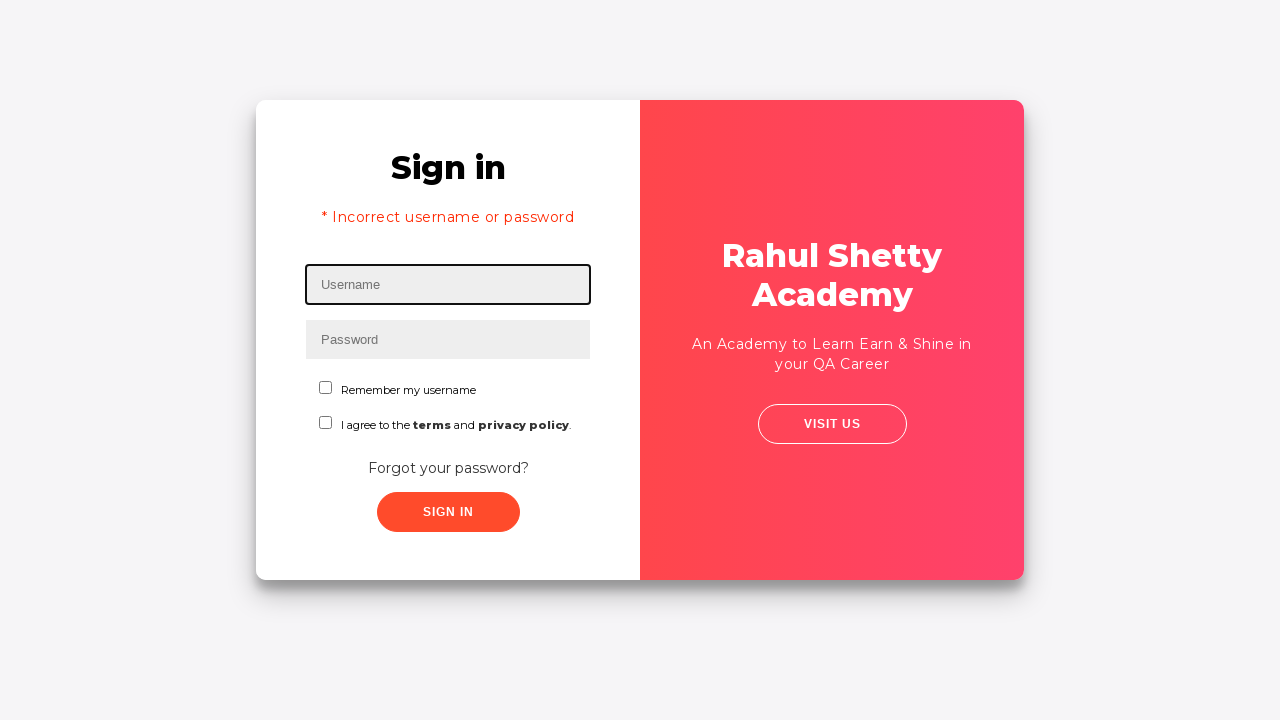

Clicked 'Forgot your password?' link at (448, 468) on text=Forgot your password?
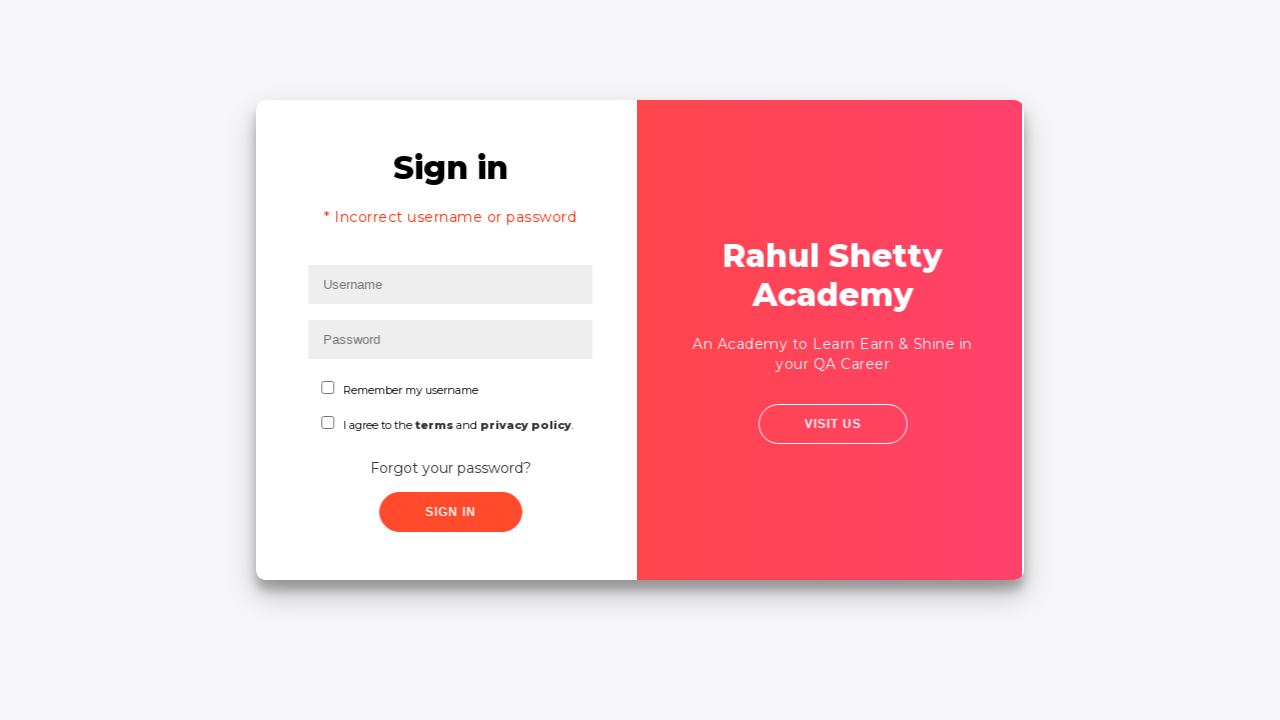

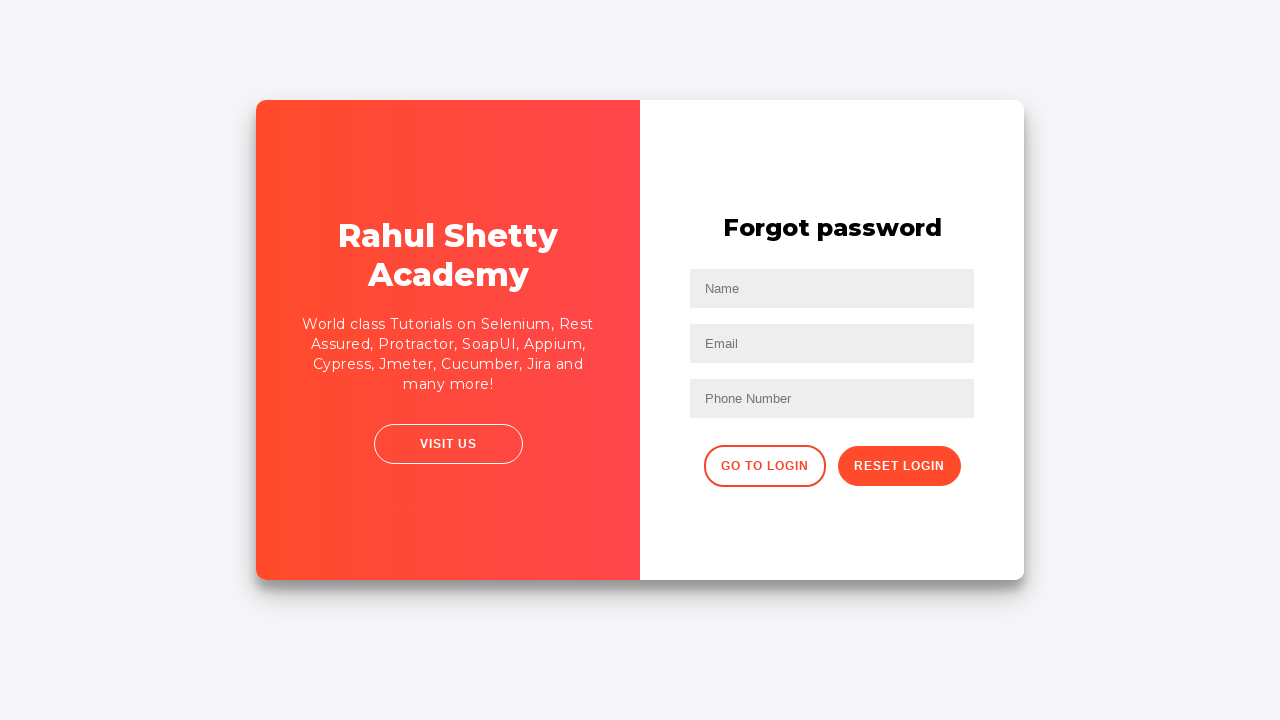